Navigates to the TestProject blog by clicking on the Blog link

Starting URL: https://testproject.io/

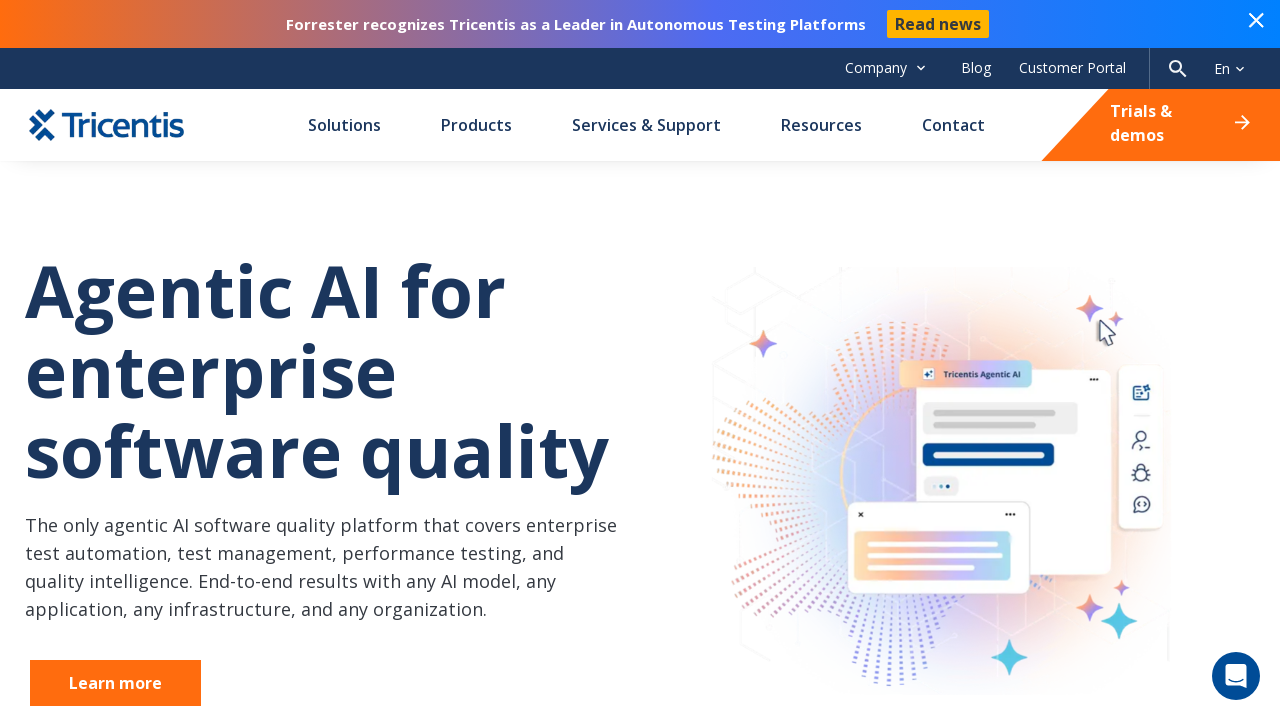

Navigated to https://testproject.io/
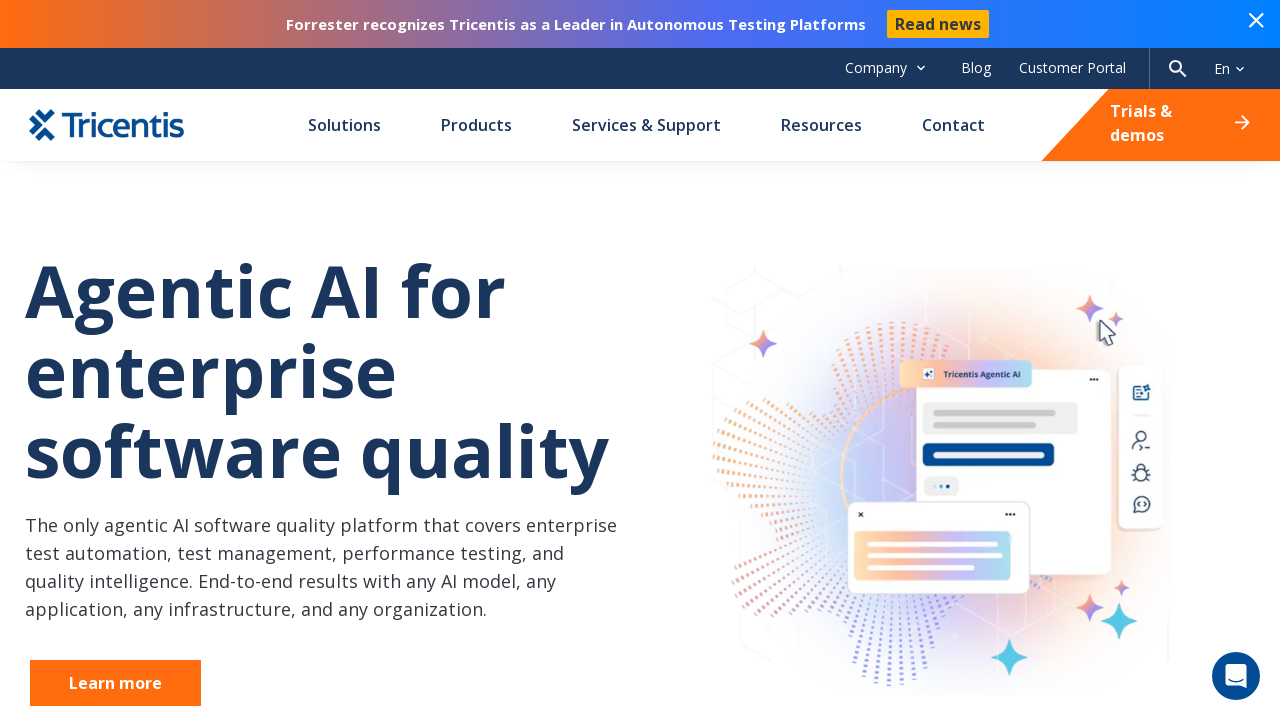

Clicked on the Blog link to navigate to TestProject blog at (976, 68) on a:text('Blog')
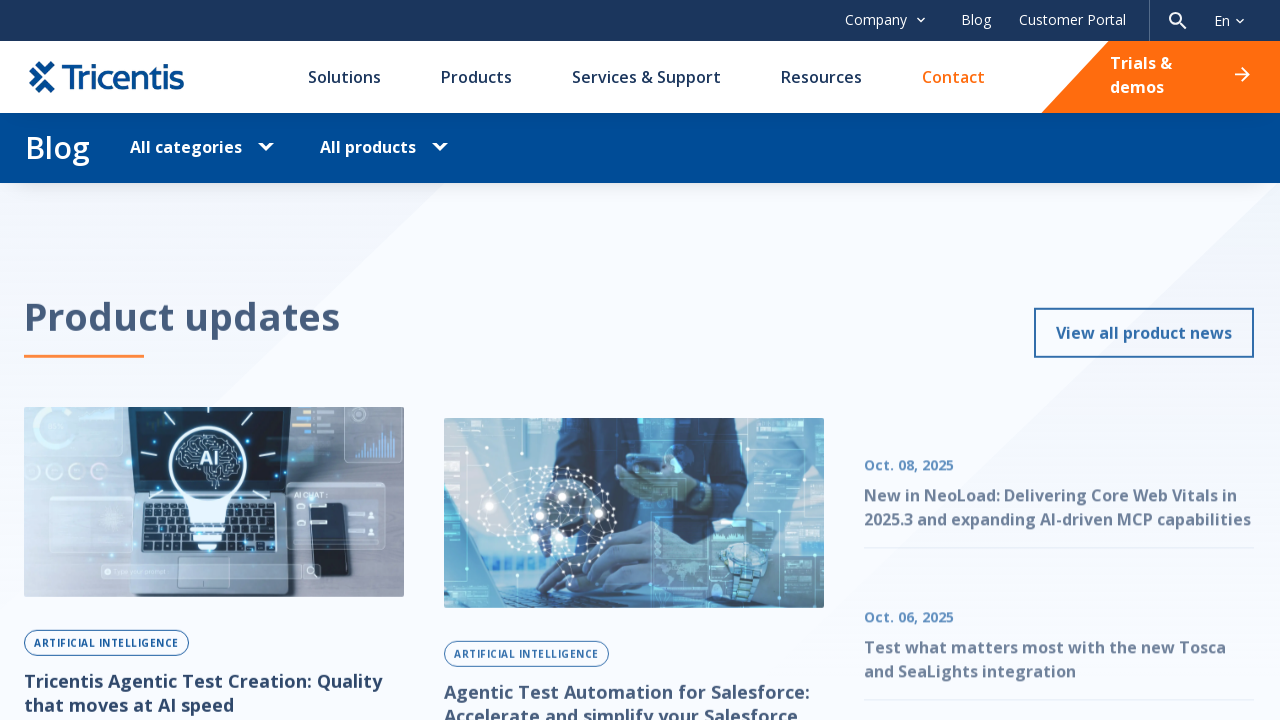

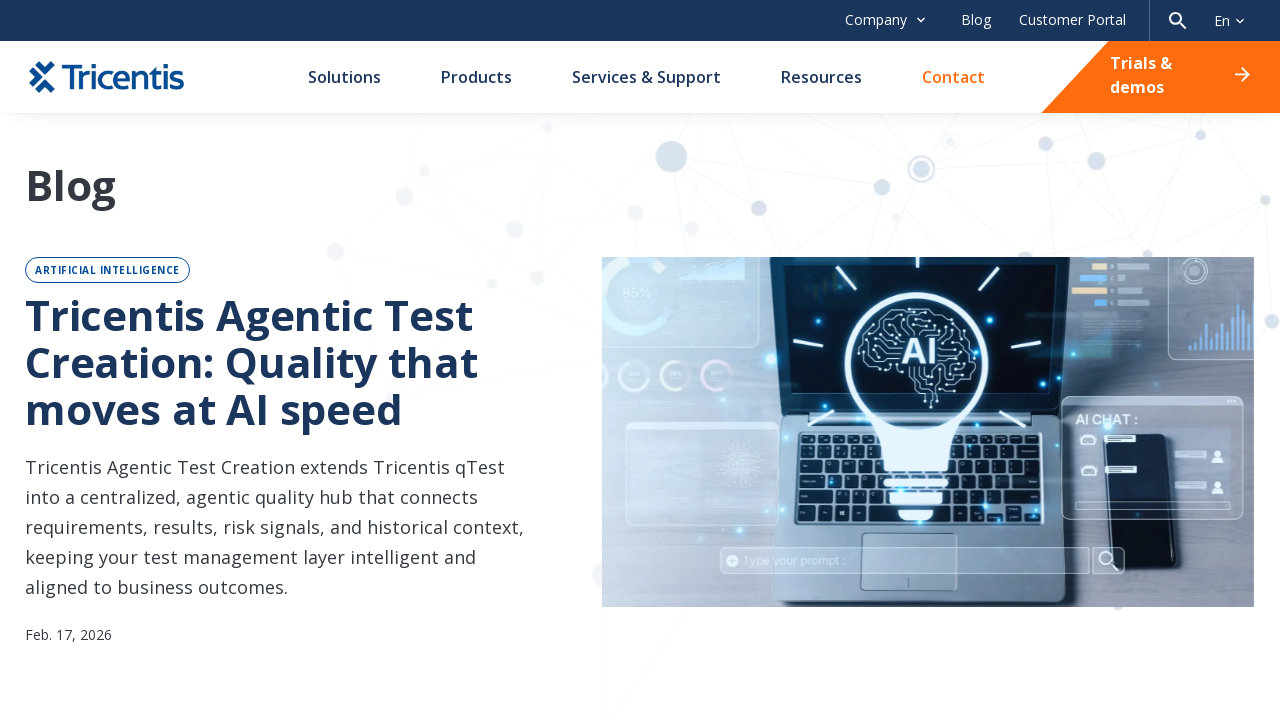